Tests iframe handling by switching to an iframe containing a TinyMCE editor, verifying content is displayed inside the iframe, then switching back to the parent frame to verify the header text is displayed.

Starting URL: https://practice.cydeo.com/iframe

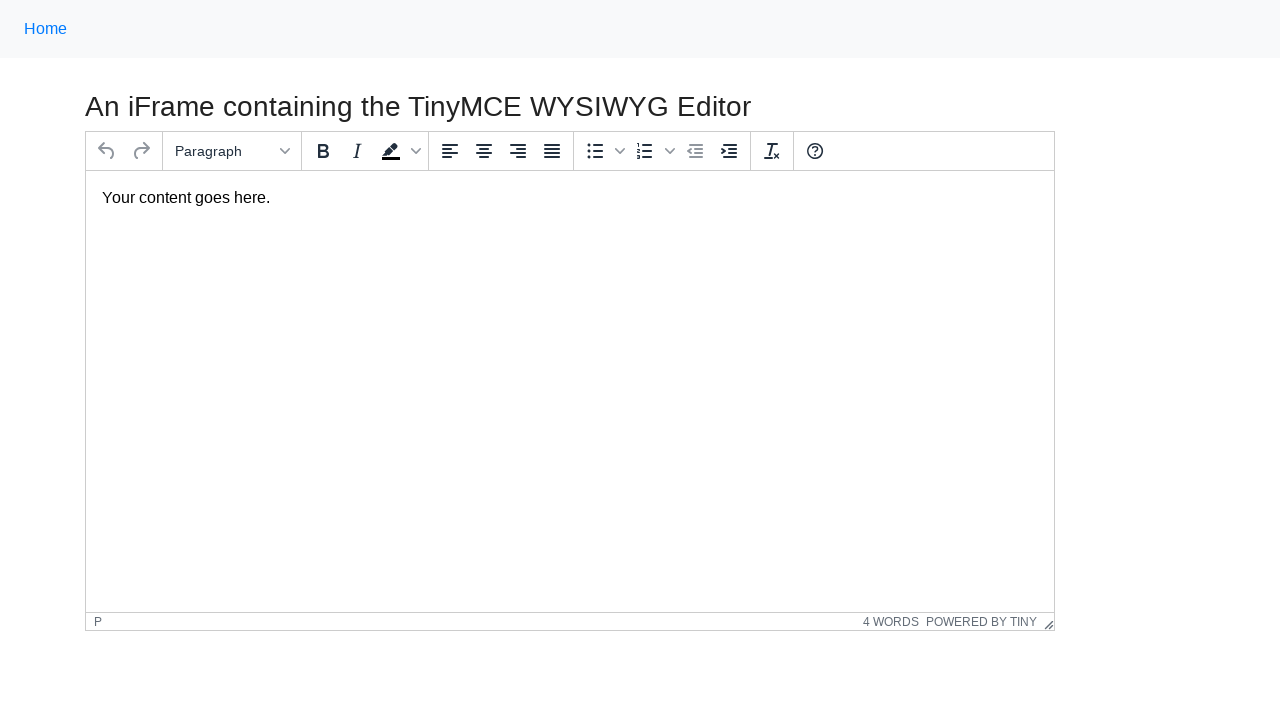

Navigated to iframe practice page
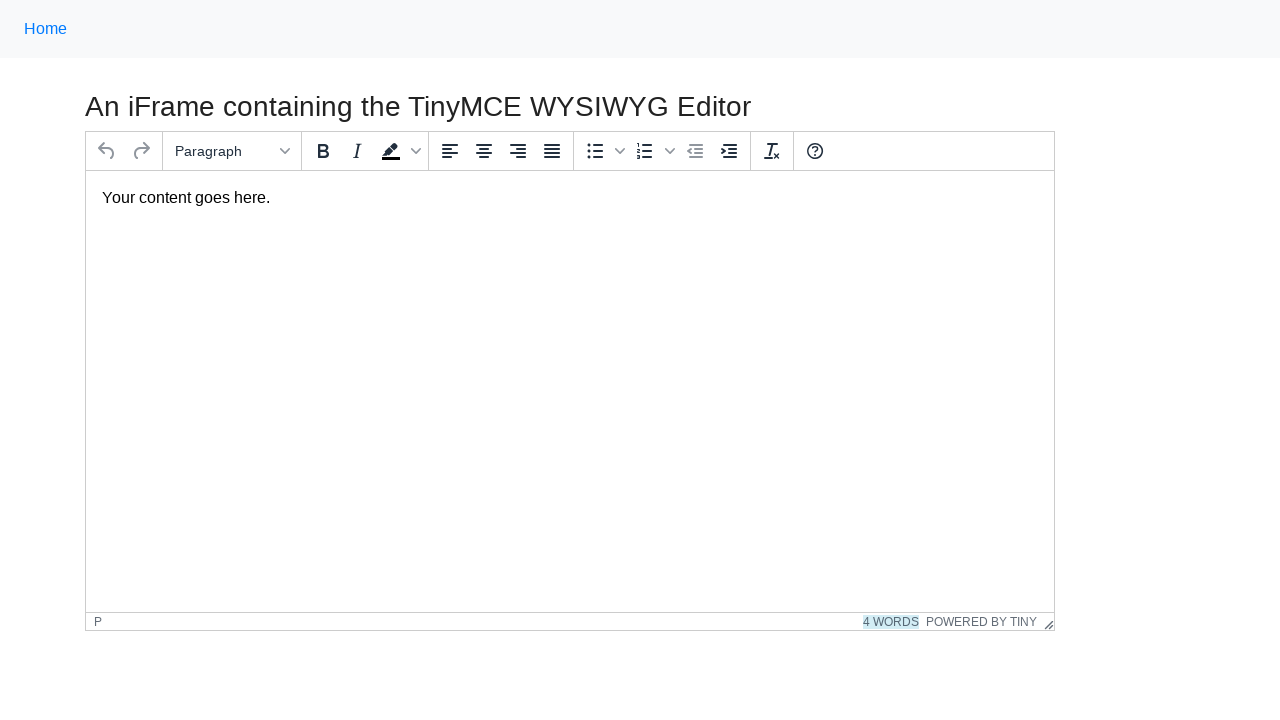

Located iframe with TinyMCE editor
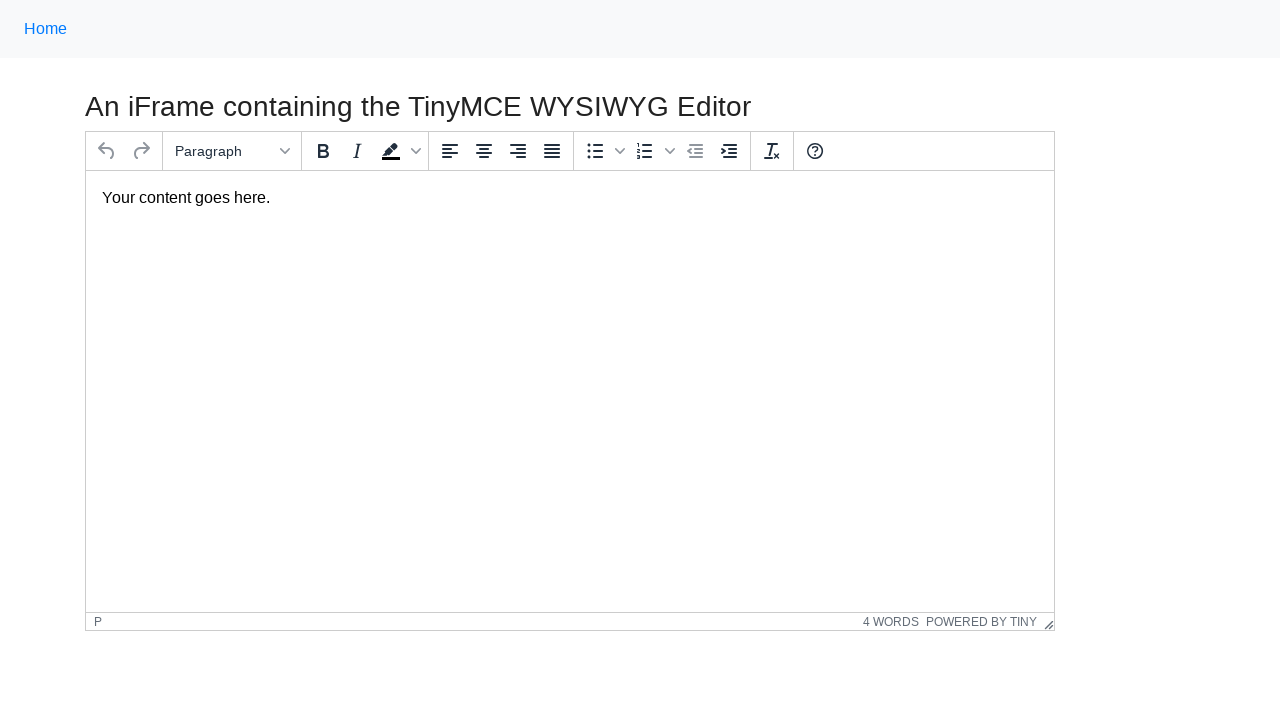

Located paragraph element inside iframe
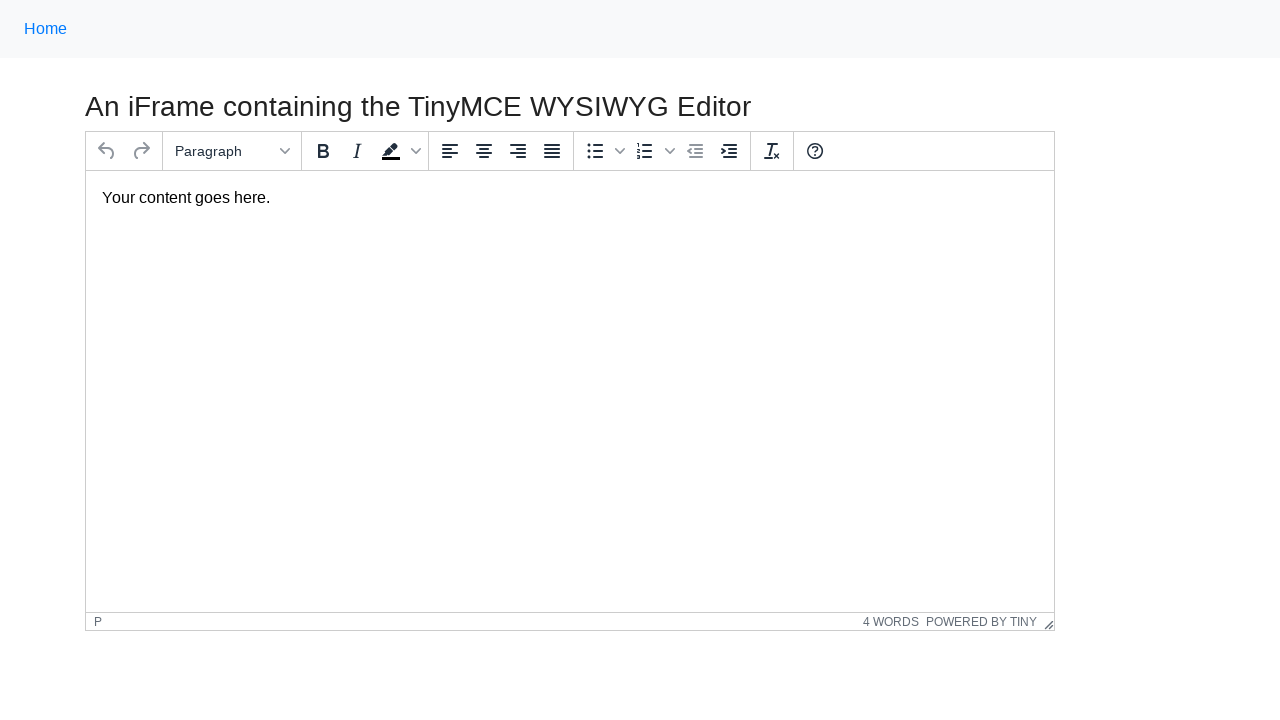

Verified paragraph content is visible inside iframe
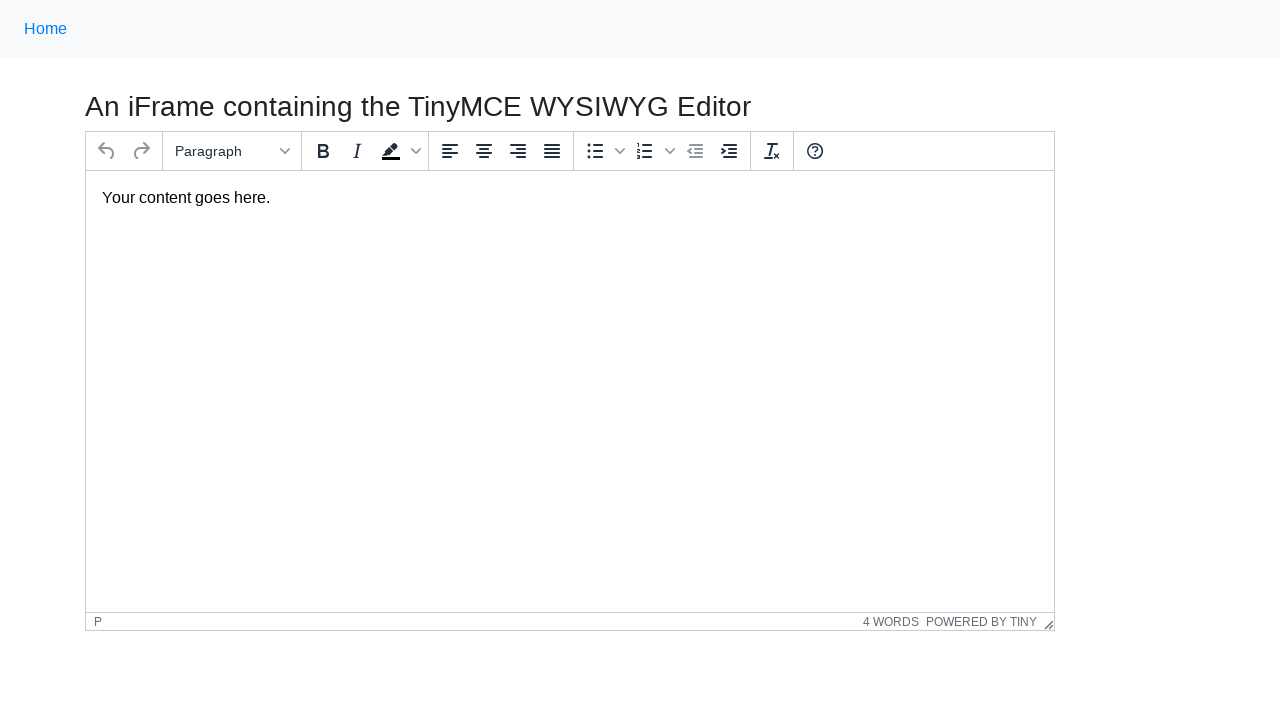

Located header element on main page outside iframe
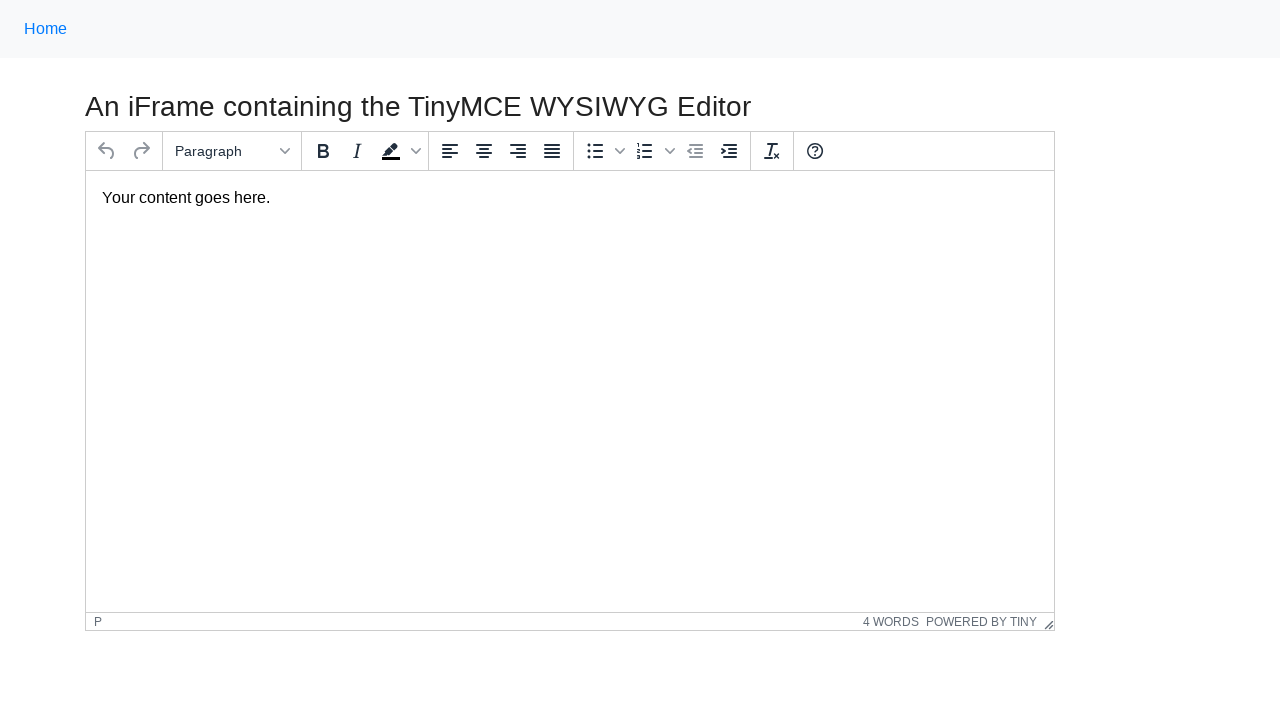

Verified header text is visible on main page
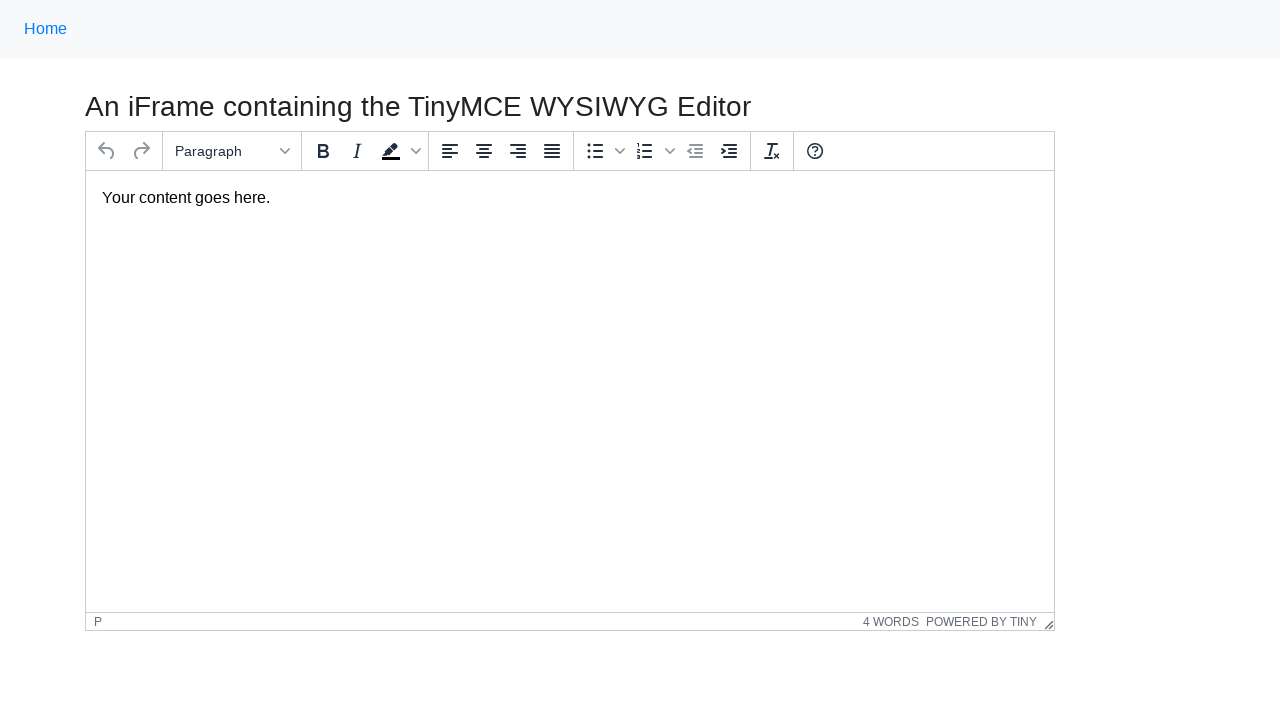

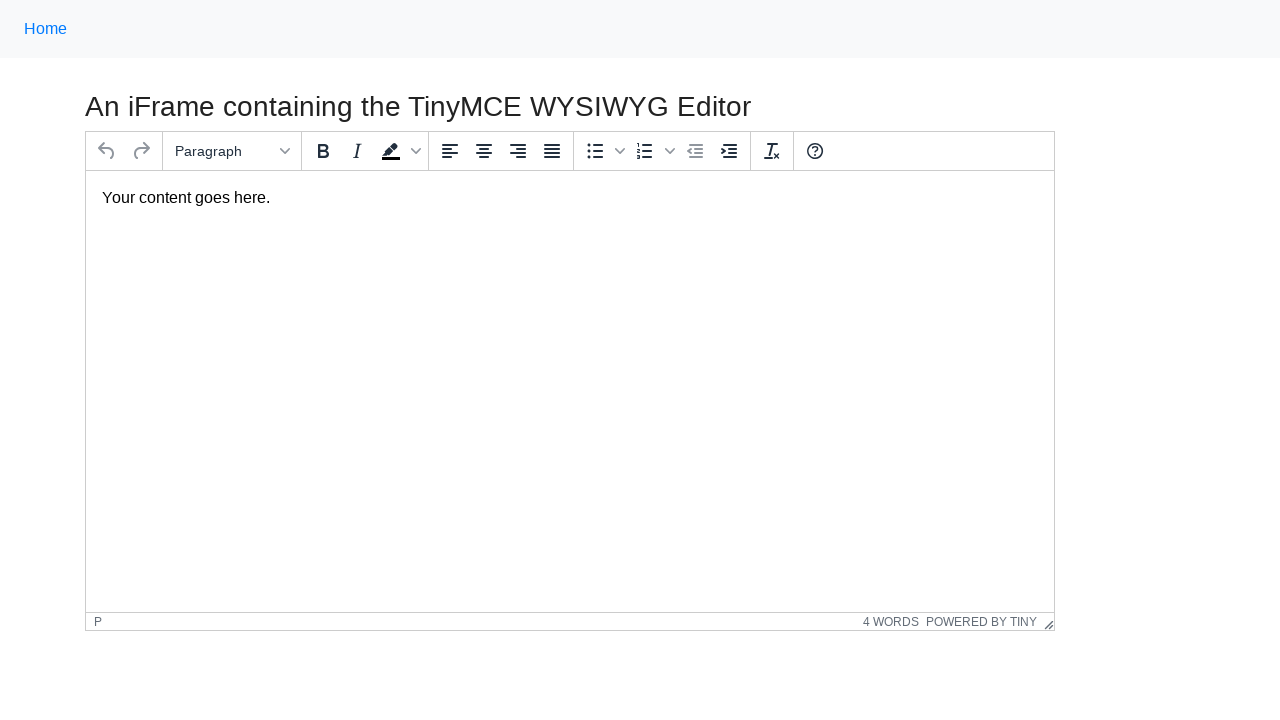